Navigates to login page and verifies the login form header is visible

Starting URL: https://automationexercise.com/

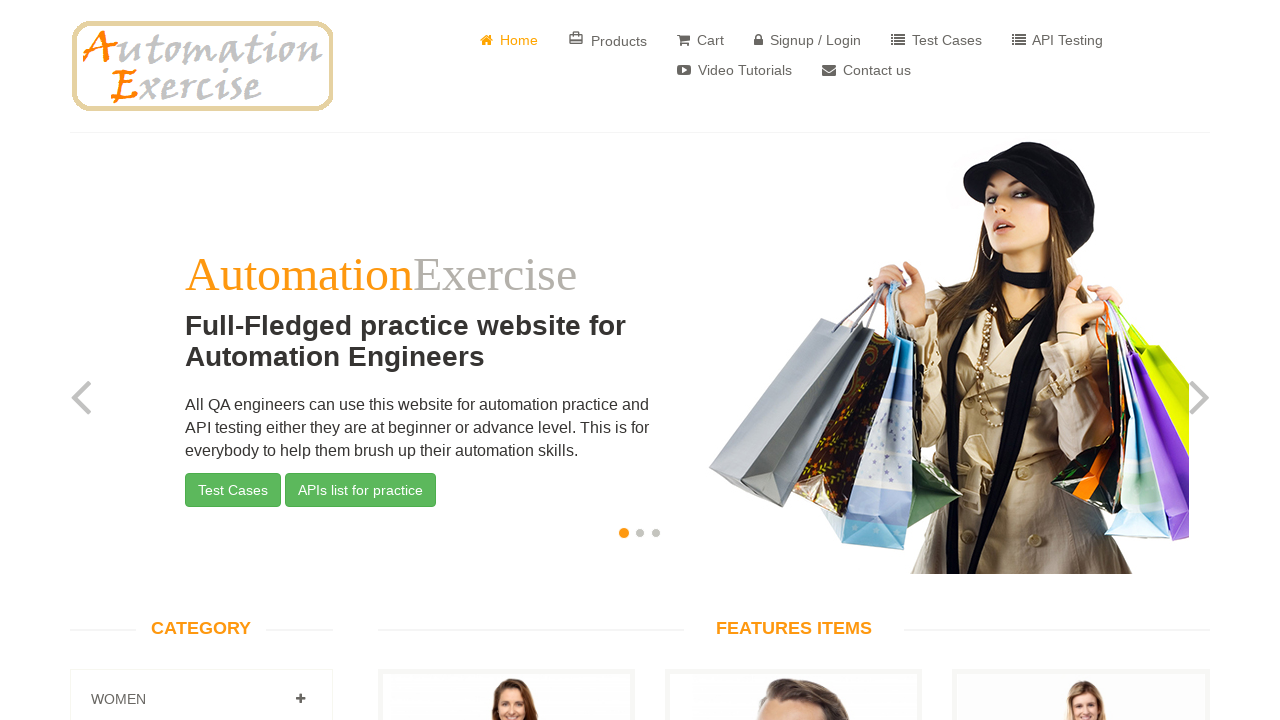

Clicked on Signup / Login link at (808, 40) on a[href='/login']
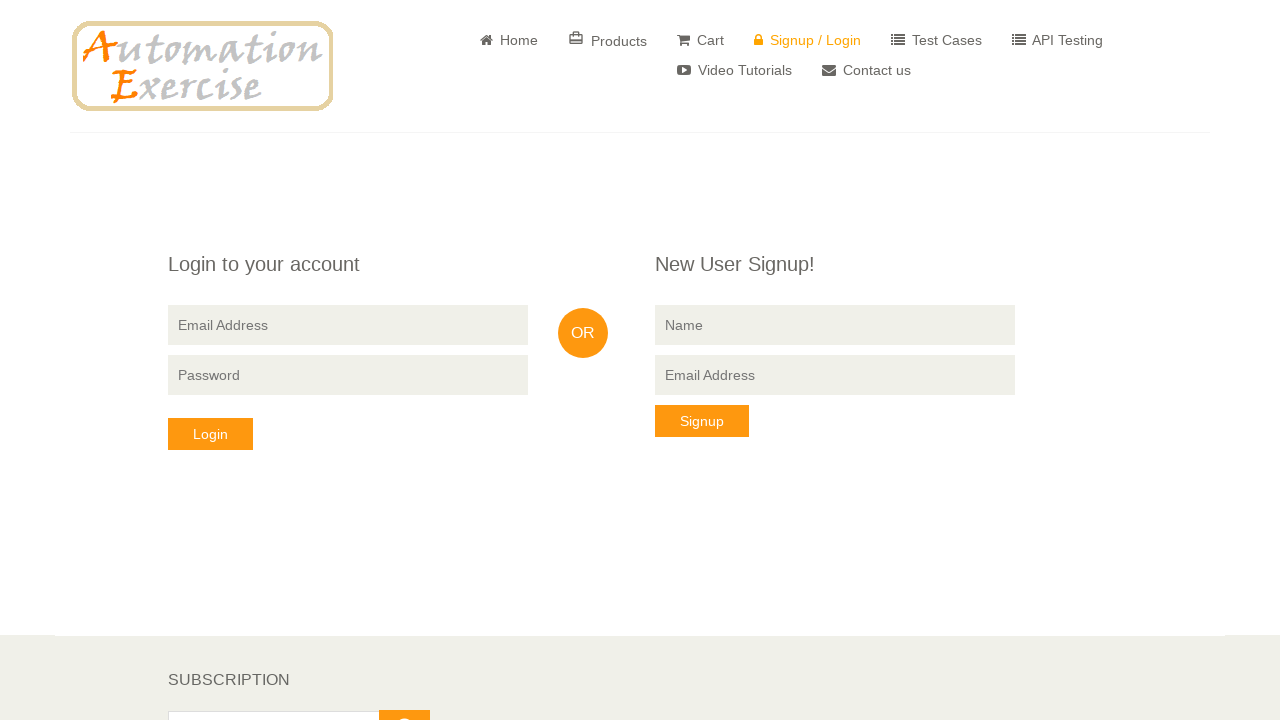

Verified login form header 'Login to your account' is visible
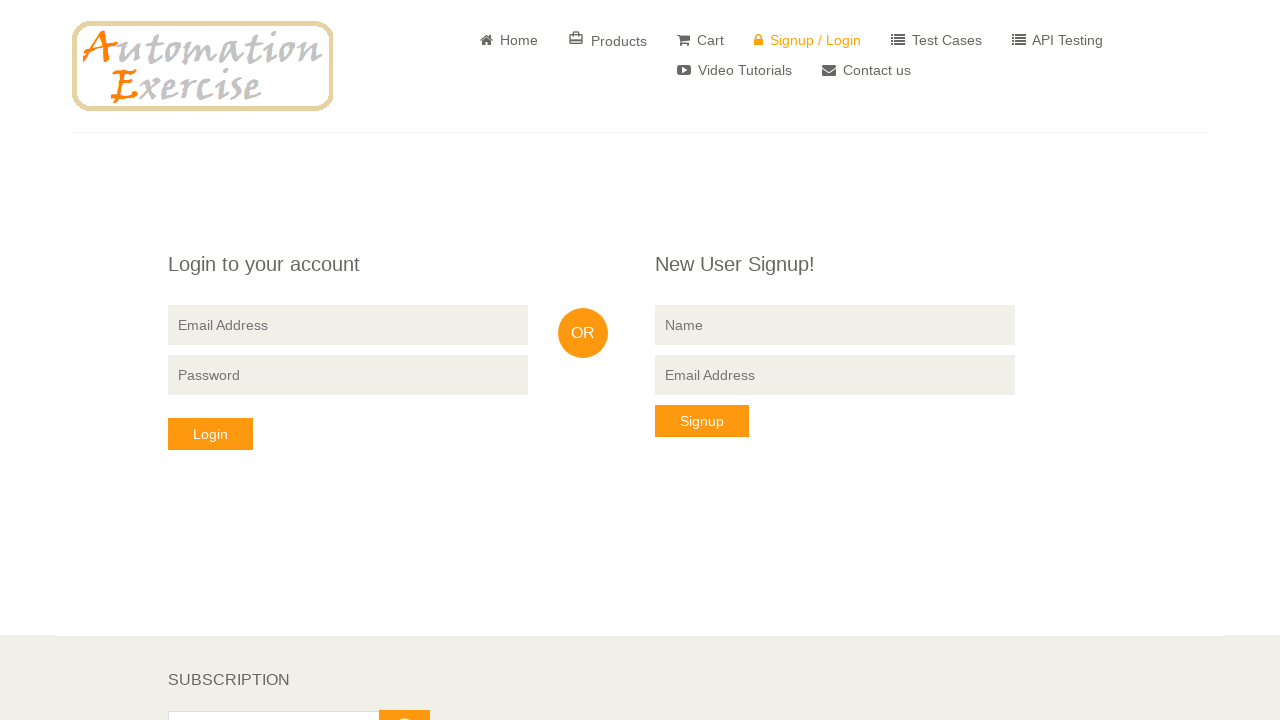

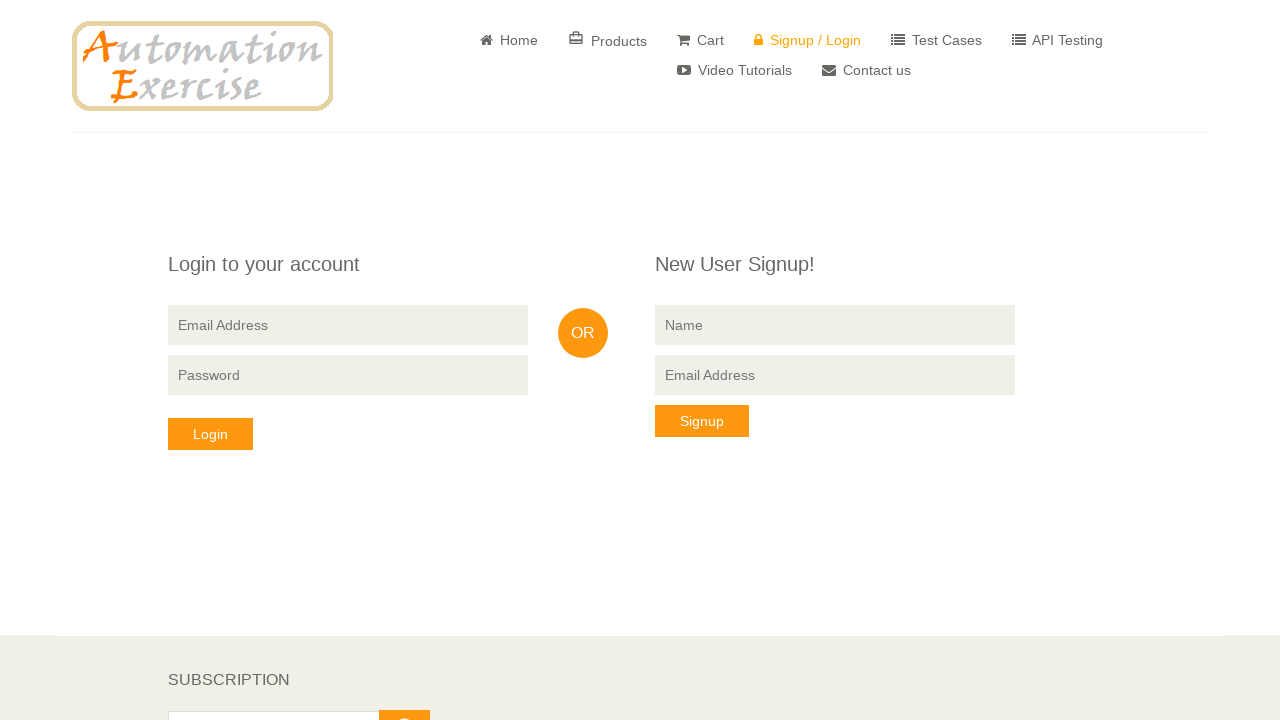